Tests static dropdown selection functionality by selecting an option from a dropdown menu and verifying the available options

Starting URL: https://rahulshettyacademy.com/AutomationPractice/

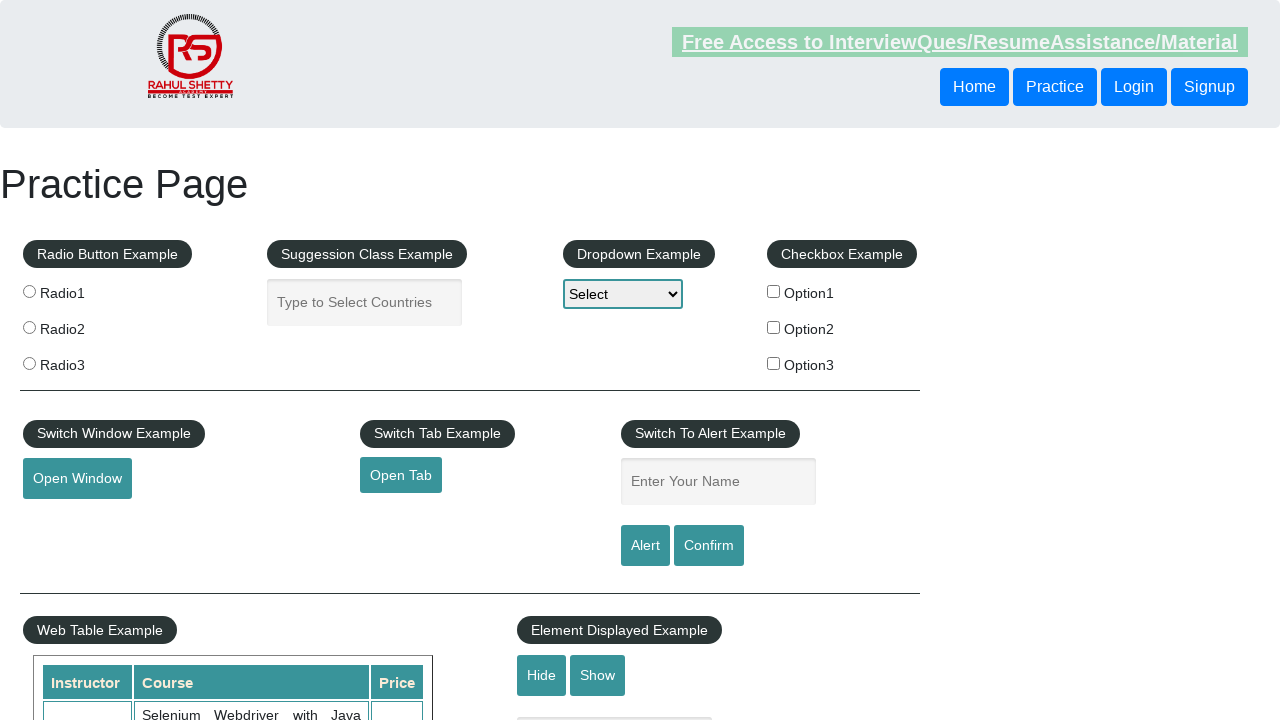

Selected 'Option3' from the static dropdown menu on #dropdown-class-example
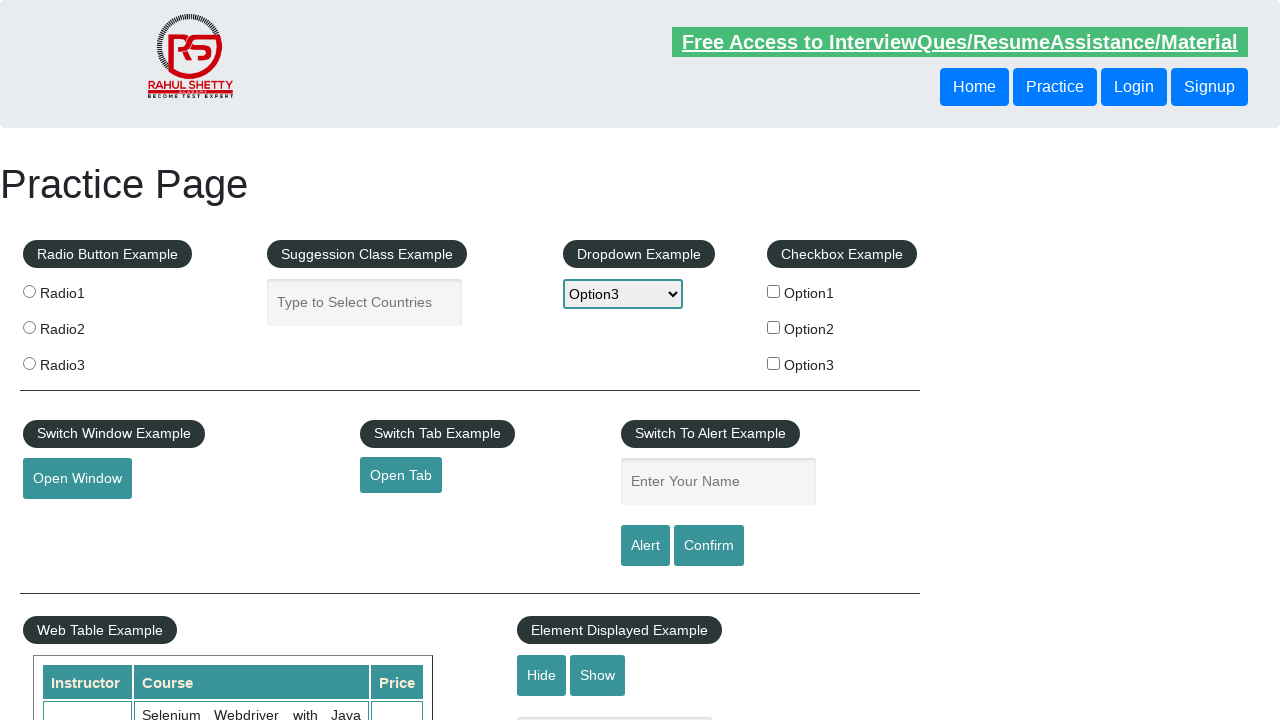

Verified that a dropdown option was selected
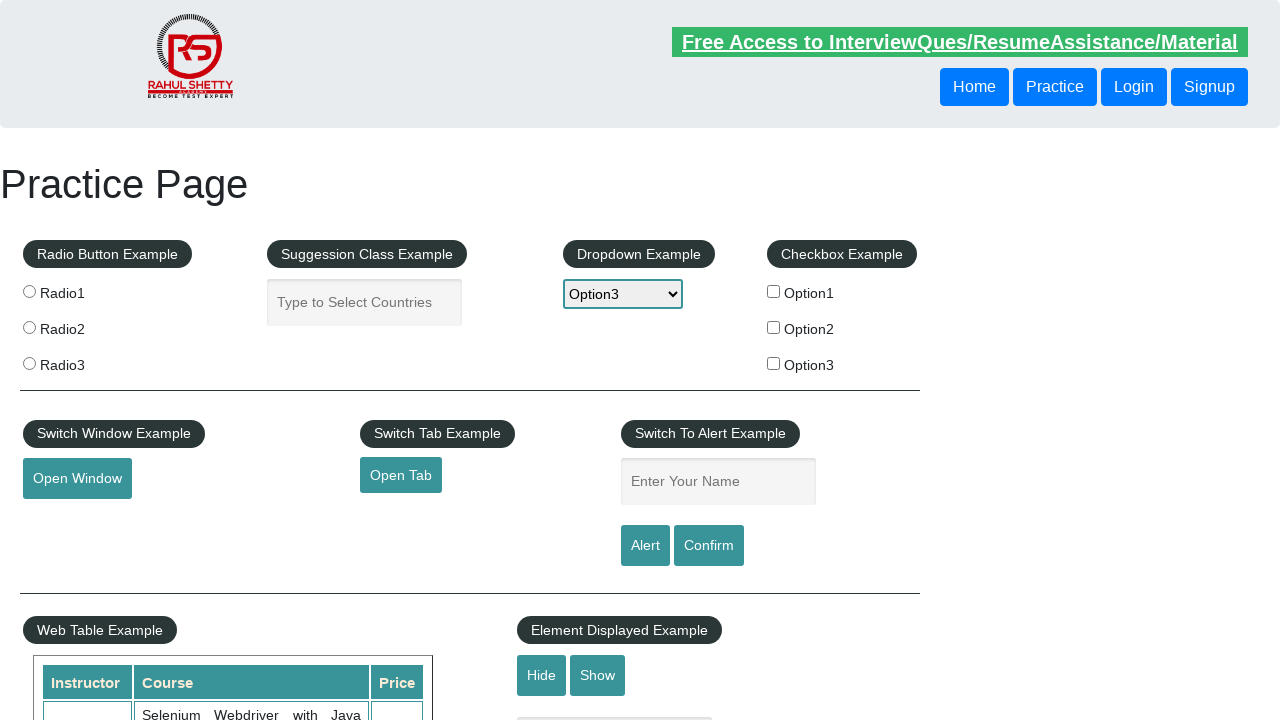

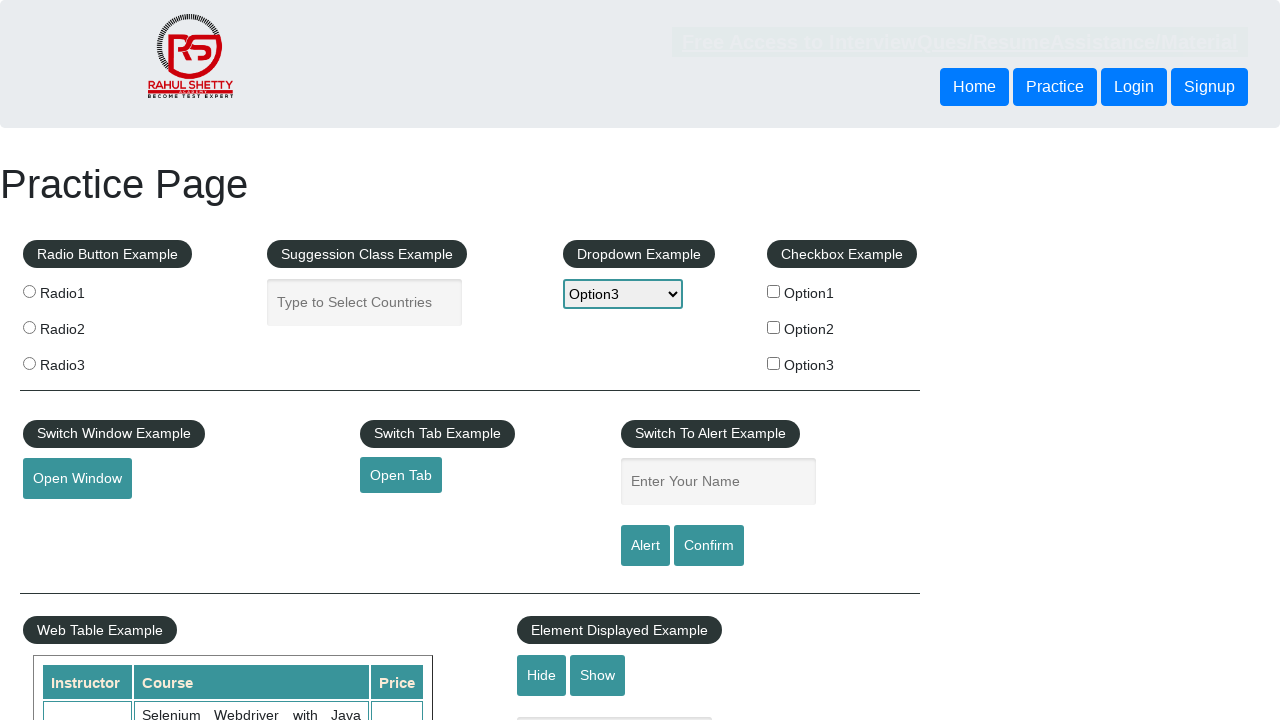